Tests a JavaScript prompt dialog by clicking the prompt button, entering text, and accepting the dialog

Starting URL: https://demoqa.com/alerts

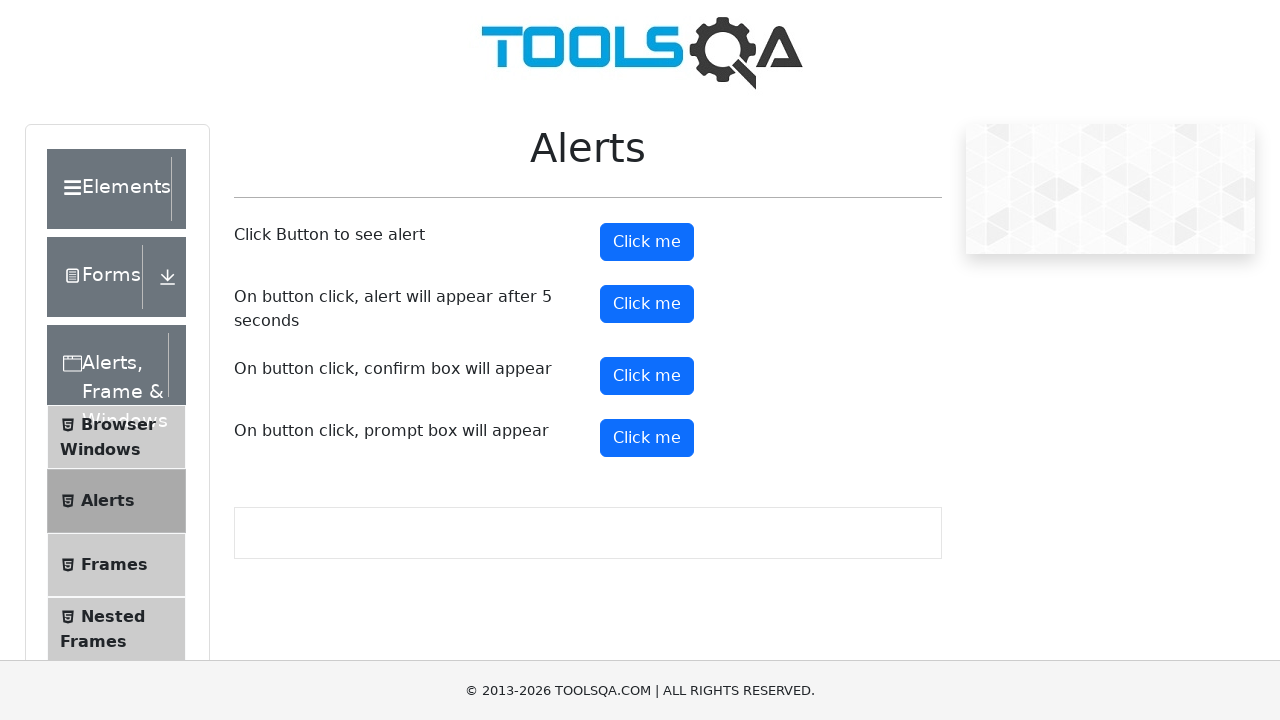

Set up dialog handler to accept prompt with text 'Automation Testing Class'
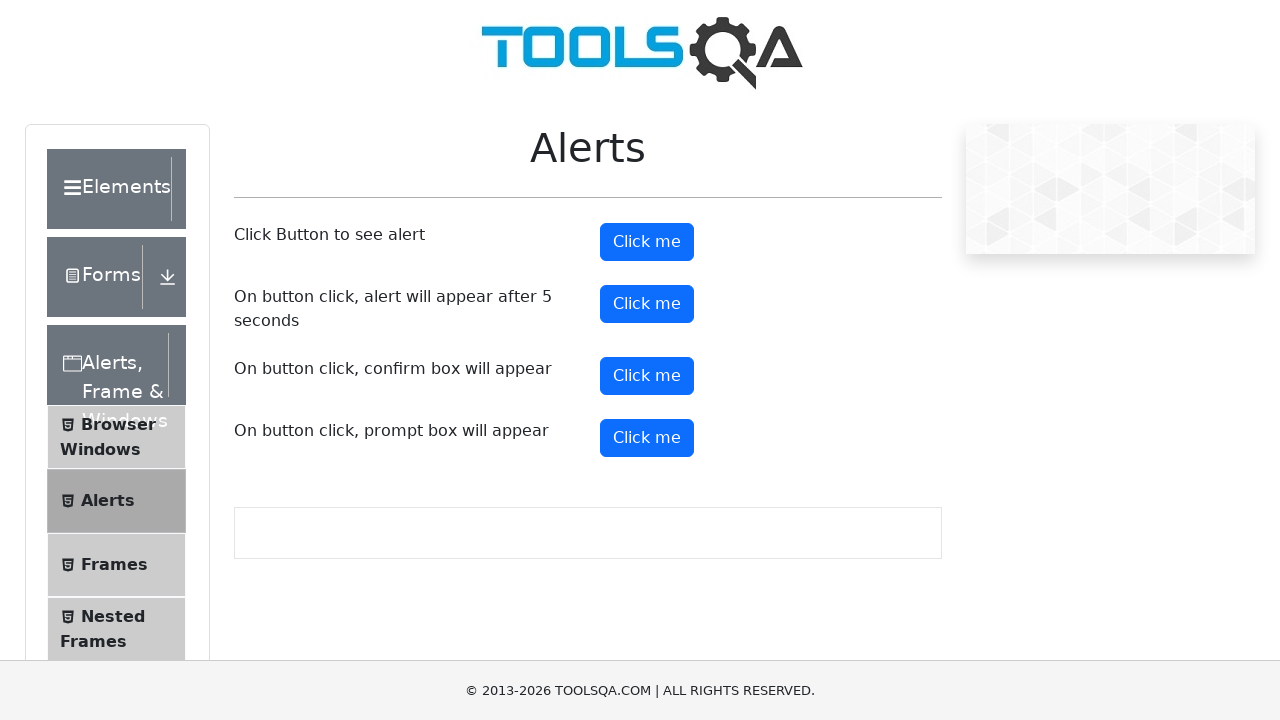

Clicked prompt button to trigger dialog at (647, 438) on #promtButton
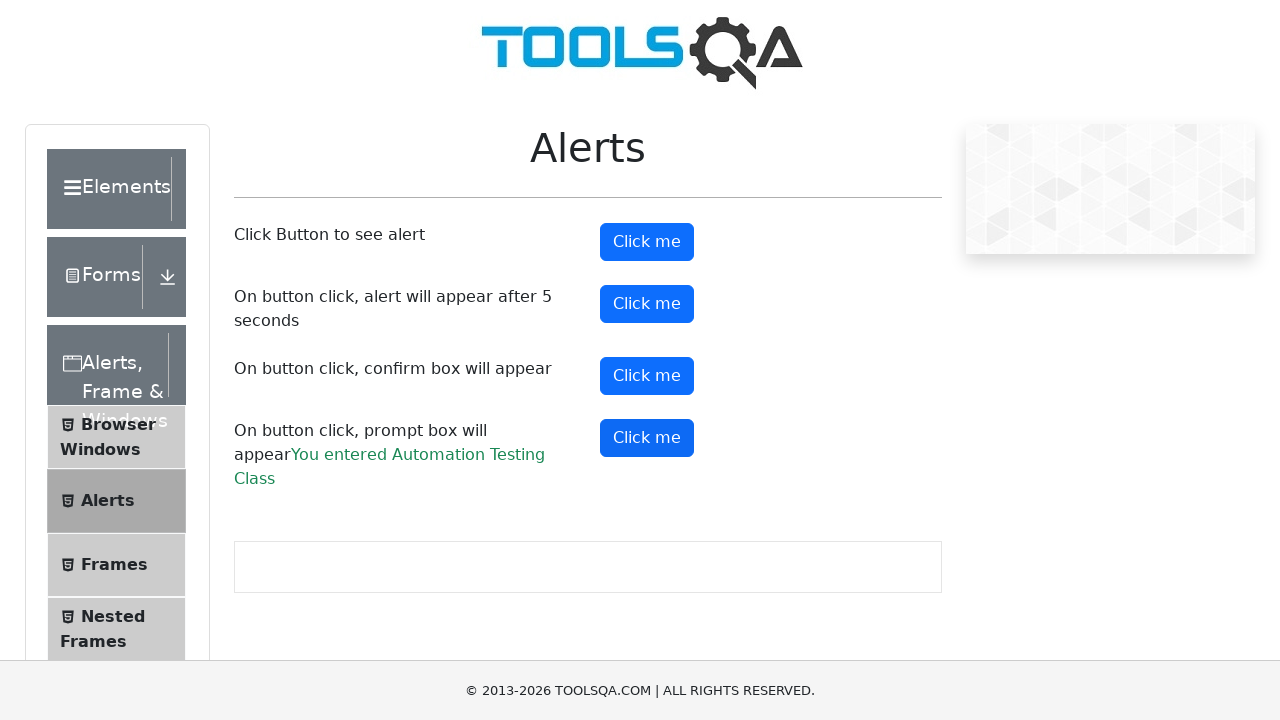

Prompt result element appeared with entered text
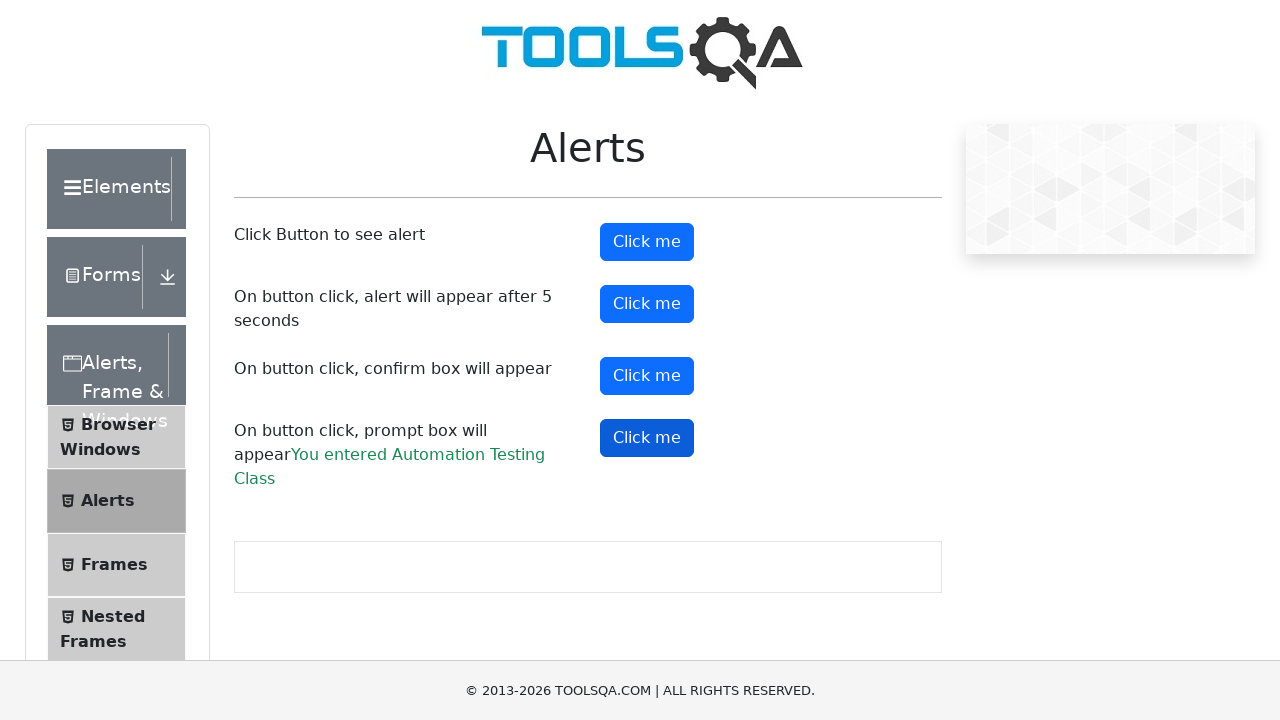

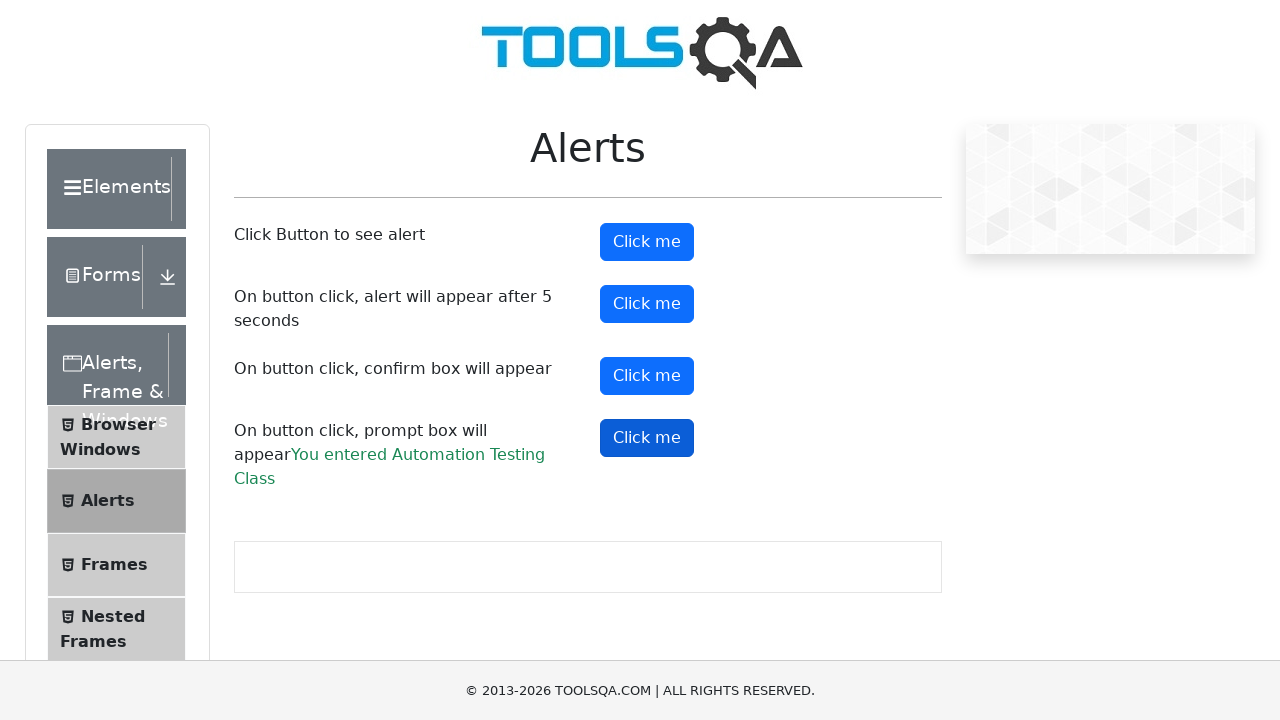